Negative test for alert handling - intentionally enters incorrect password to verify failure case.

Starting URL: https://savkk.github.io/selenium-practice/

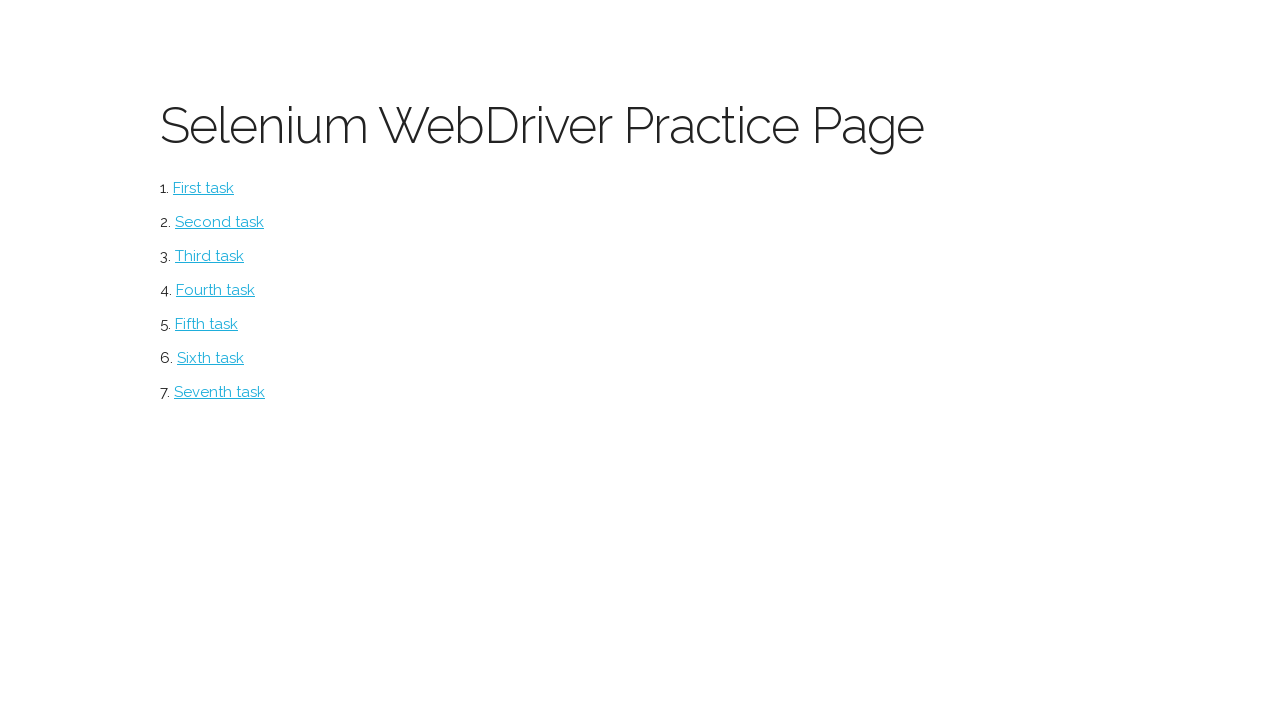

Clicked on alerts section at (210, 358) on #alerts
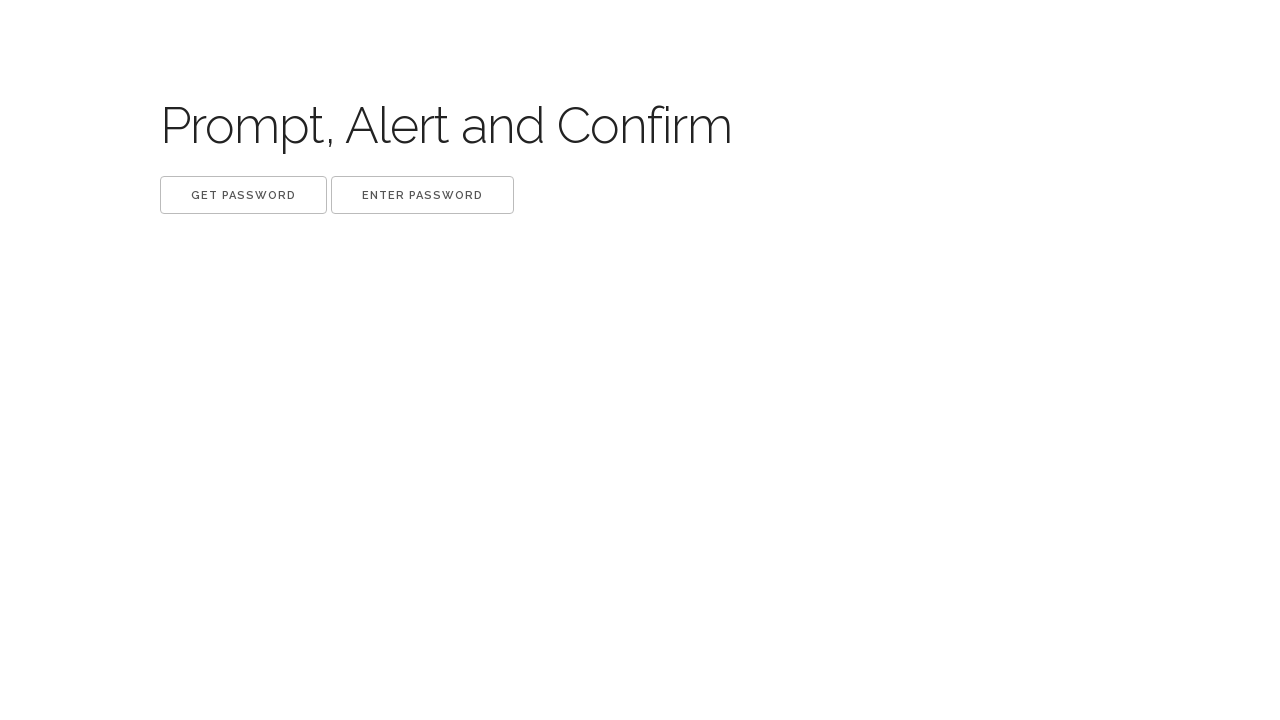

Clicked 'Get password' button and handled dialog by accepting with full message text at (244, 195) on button:has-text('Get password')
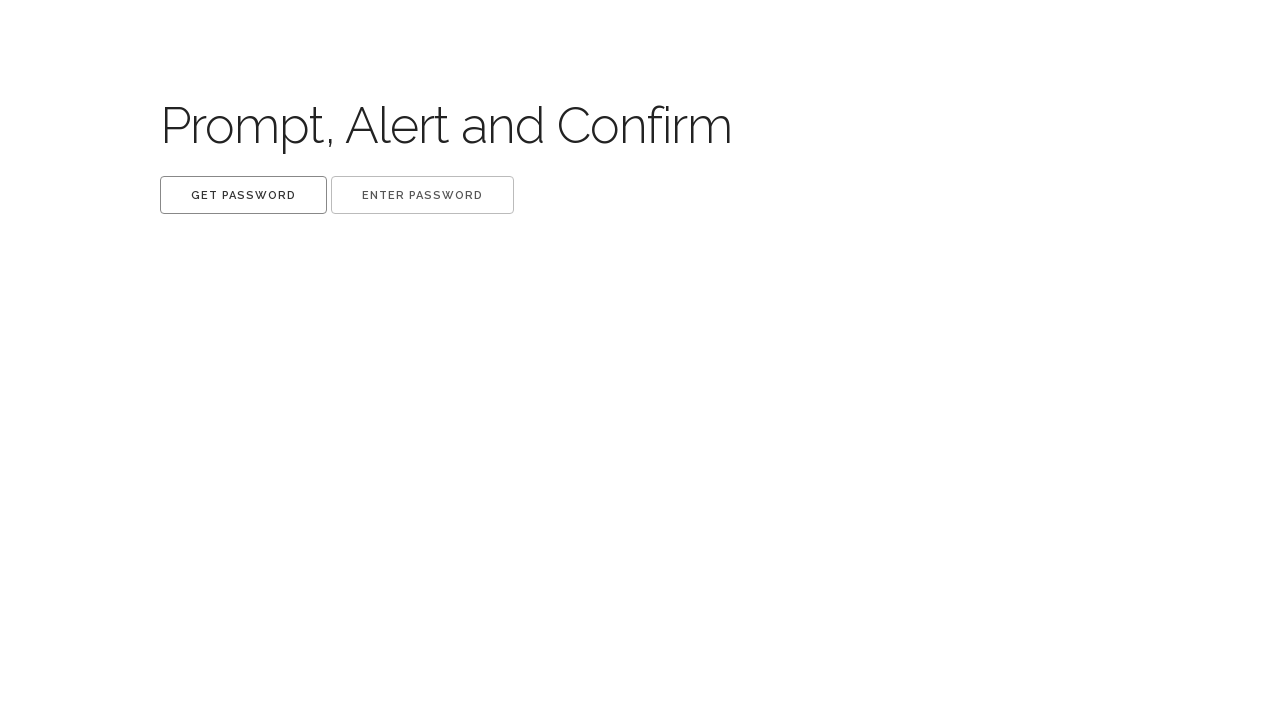

Clicked 'Enter password' button and submitted incorrect password intentionally for negative test at (422, 195) on button:has-text('Enter password')
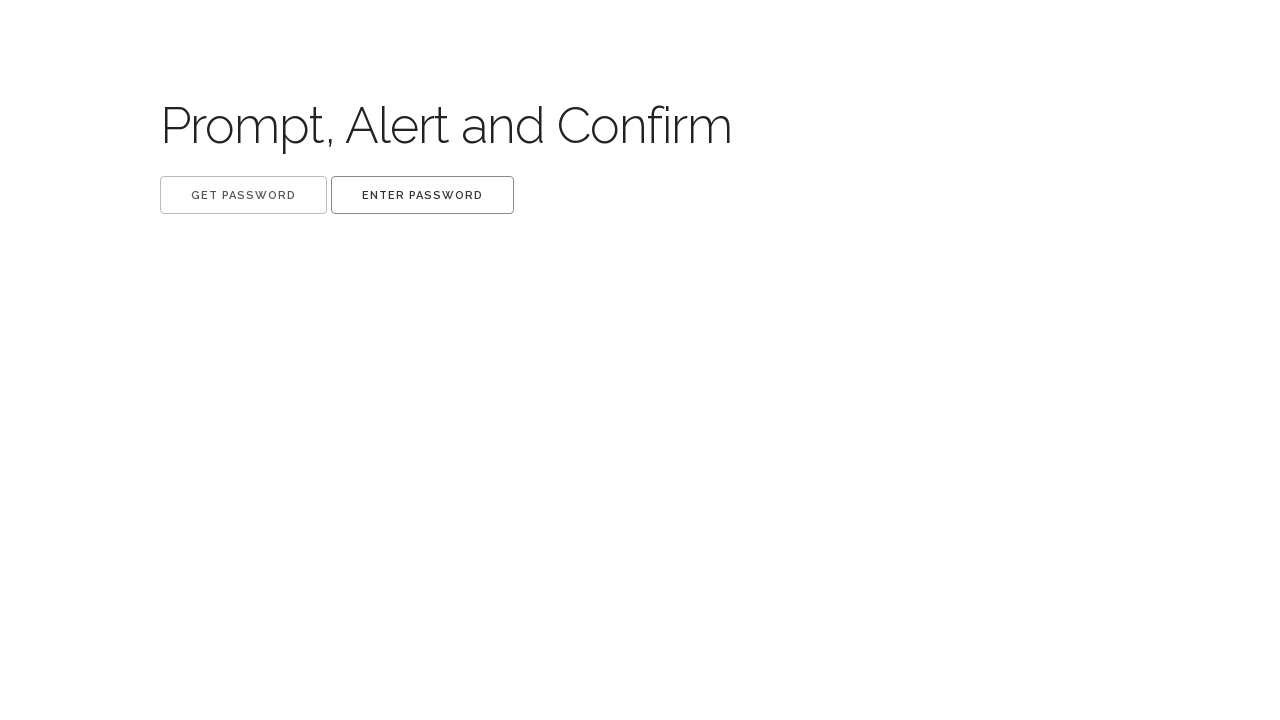

Waited 1000ms for any success message to potentially appear
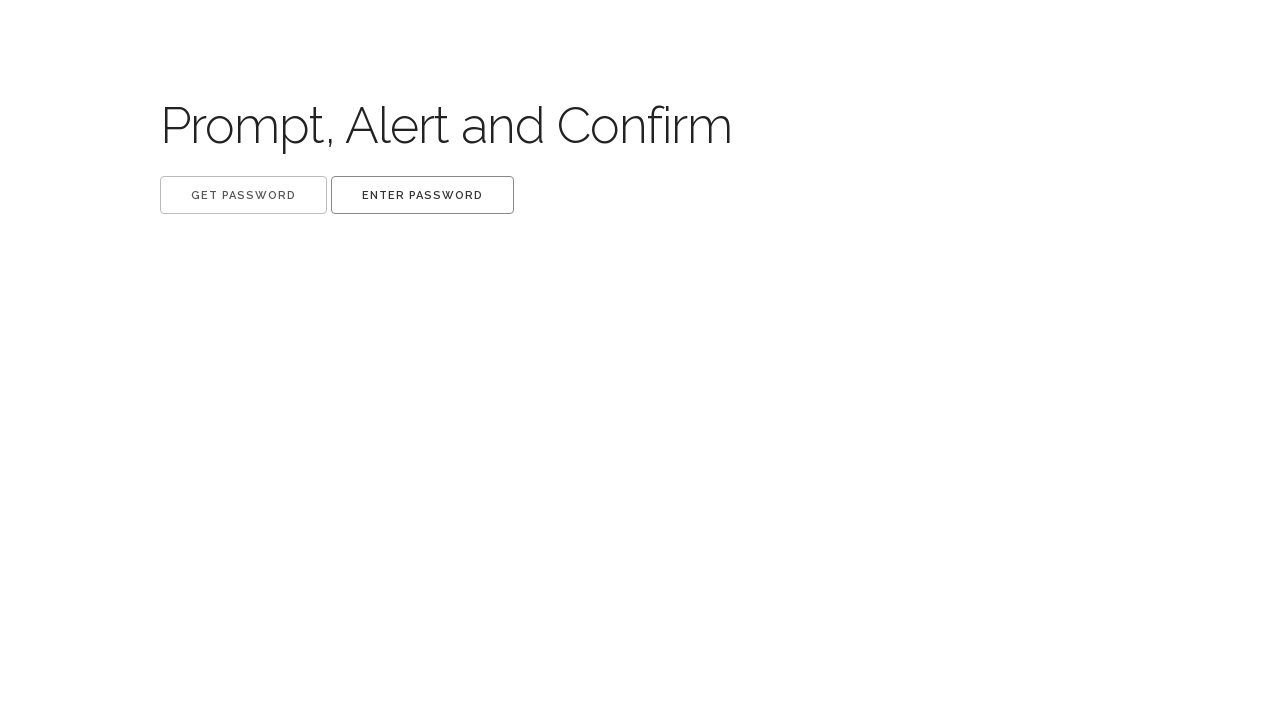

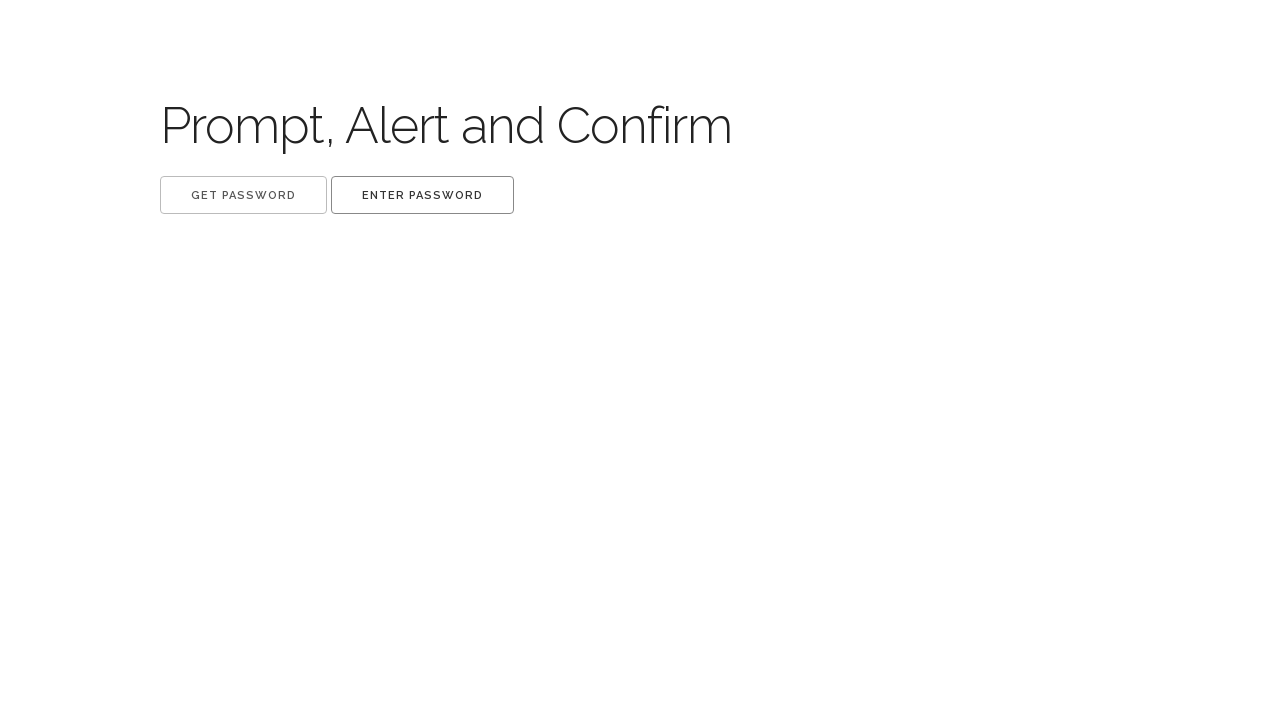